Tests renting cat ID 1 and verifying the cat shows as rented out while others remain available

Starting URL: https://cs1632.appspot.com//greet-a-cat

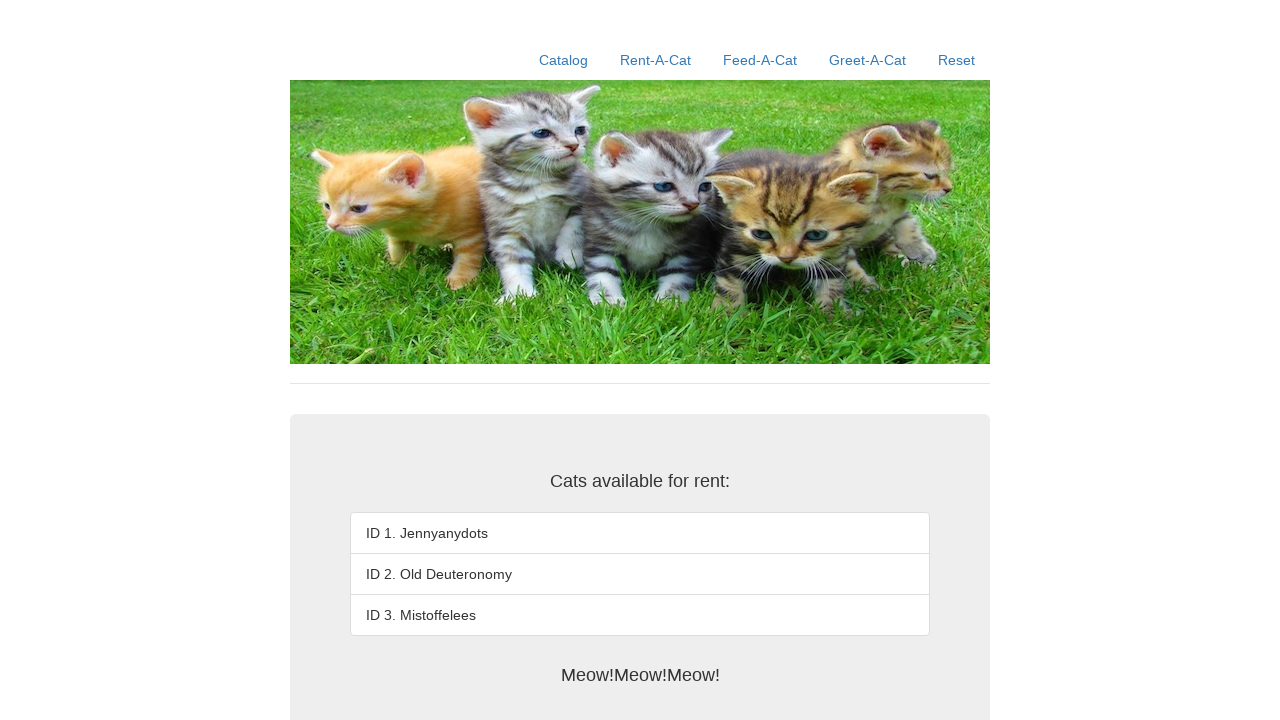

Reset cat rental state cookies (1, 2, 3 set to false)
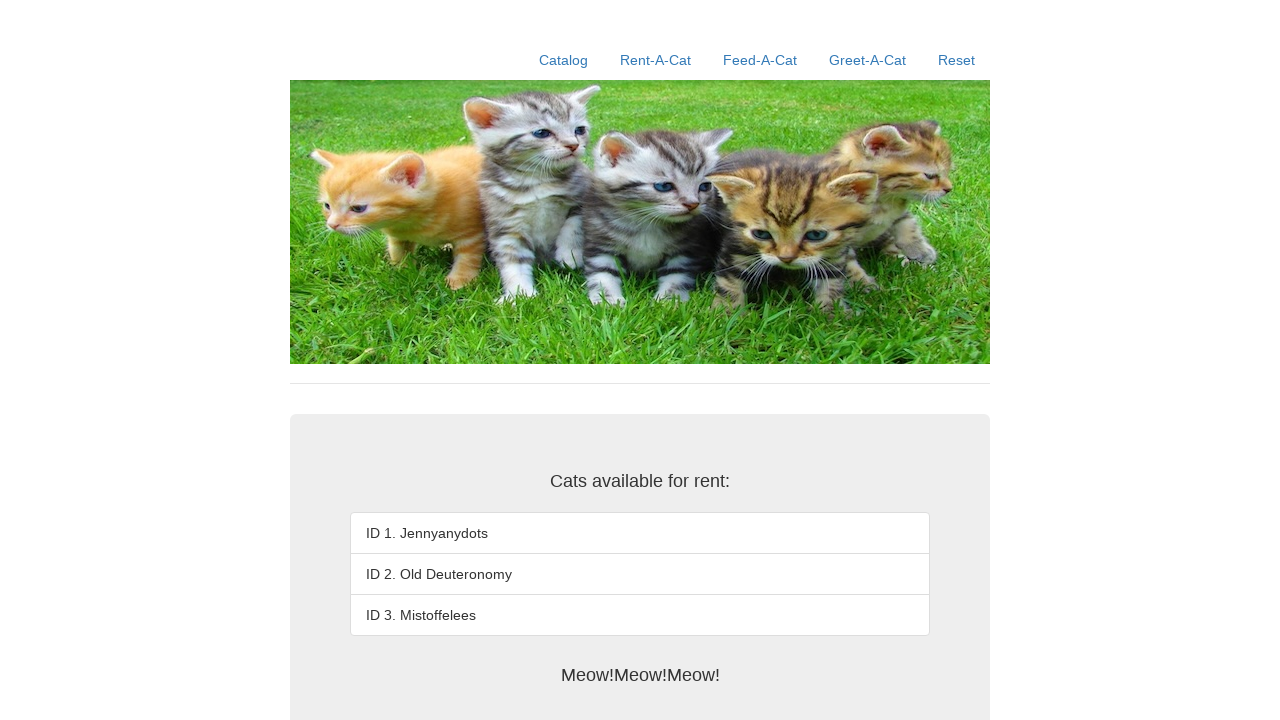

Clicked 'Rent-A-Cat' link to navigate to rental page at (656, 60) on a:text('Rent-A-Cat')
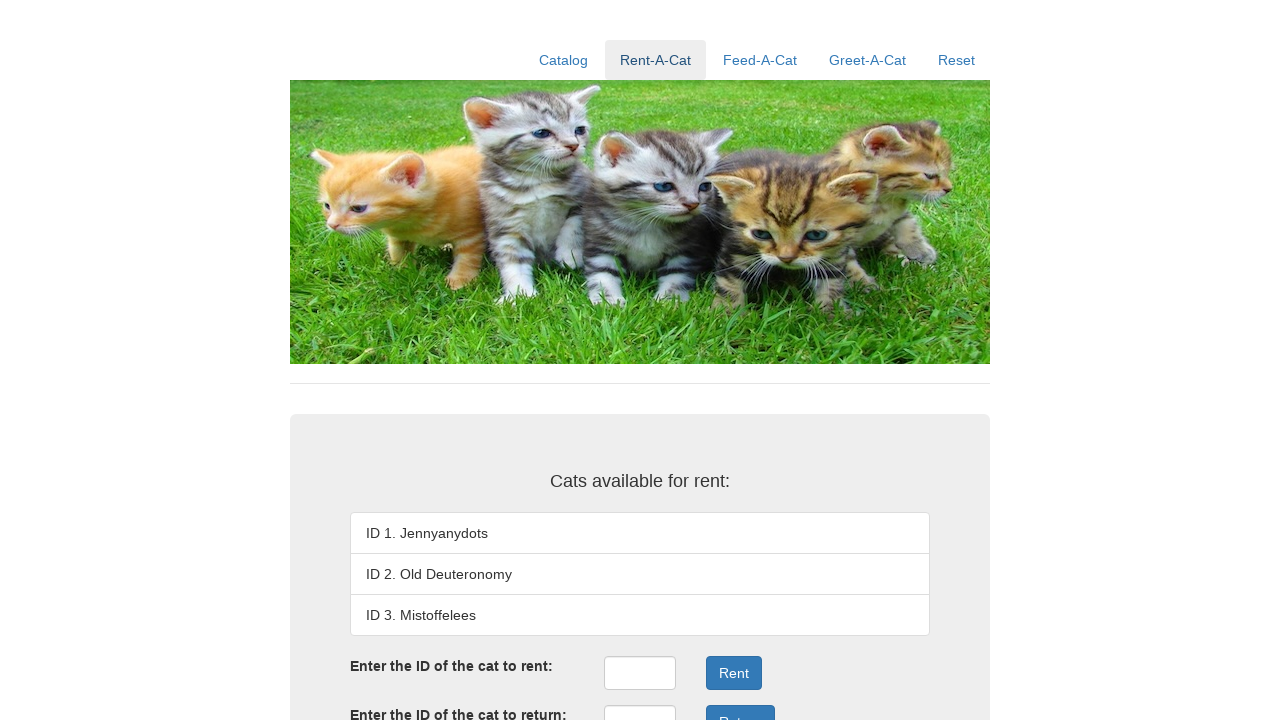

Clicked rent ID input field at (640, 673) on #rentID
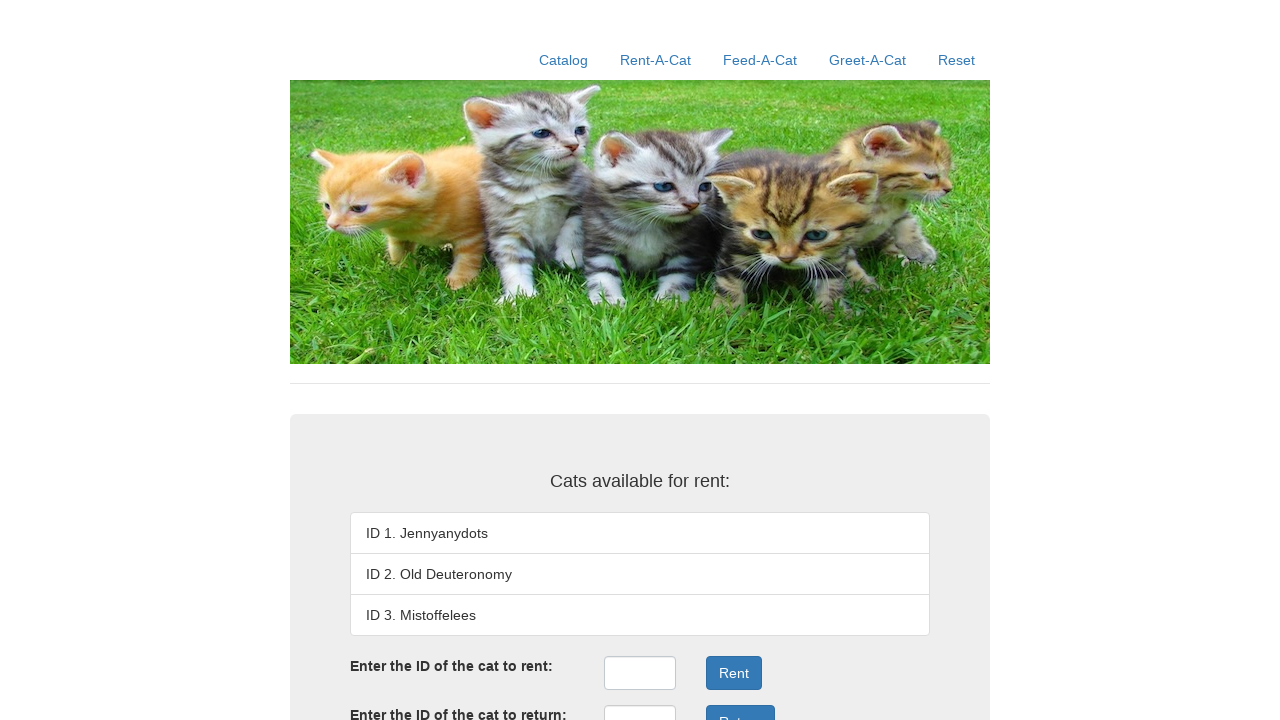

Filled rent ID field with '1' to select cat 1 on #rentID
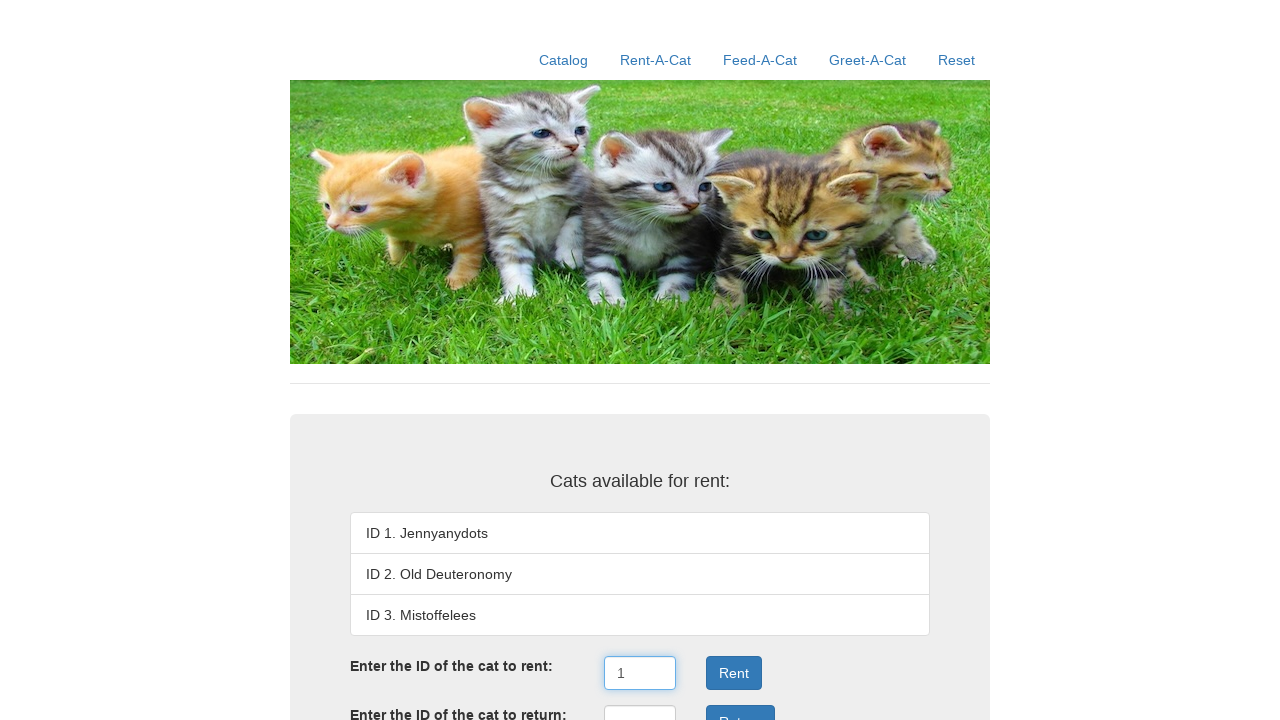

Clicked 'Rent' button to submit rental request for cat 1 at (734, 673) on button:text('Rent')
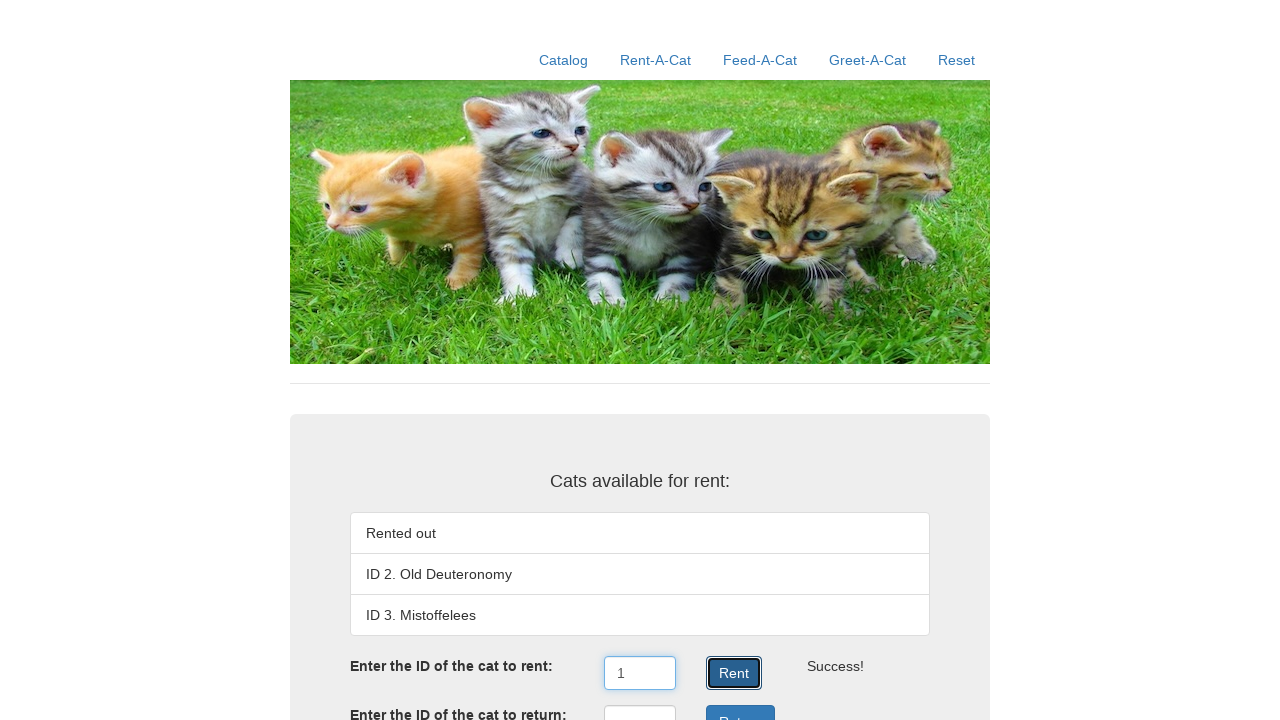

Rental result displayed - cat 1 now shows as rented out
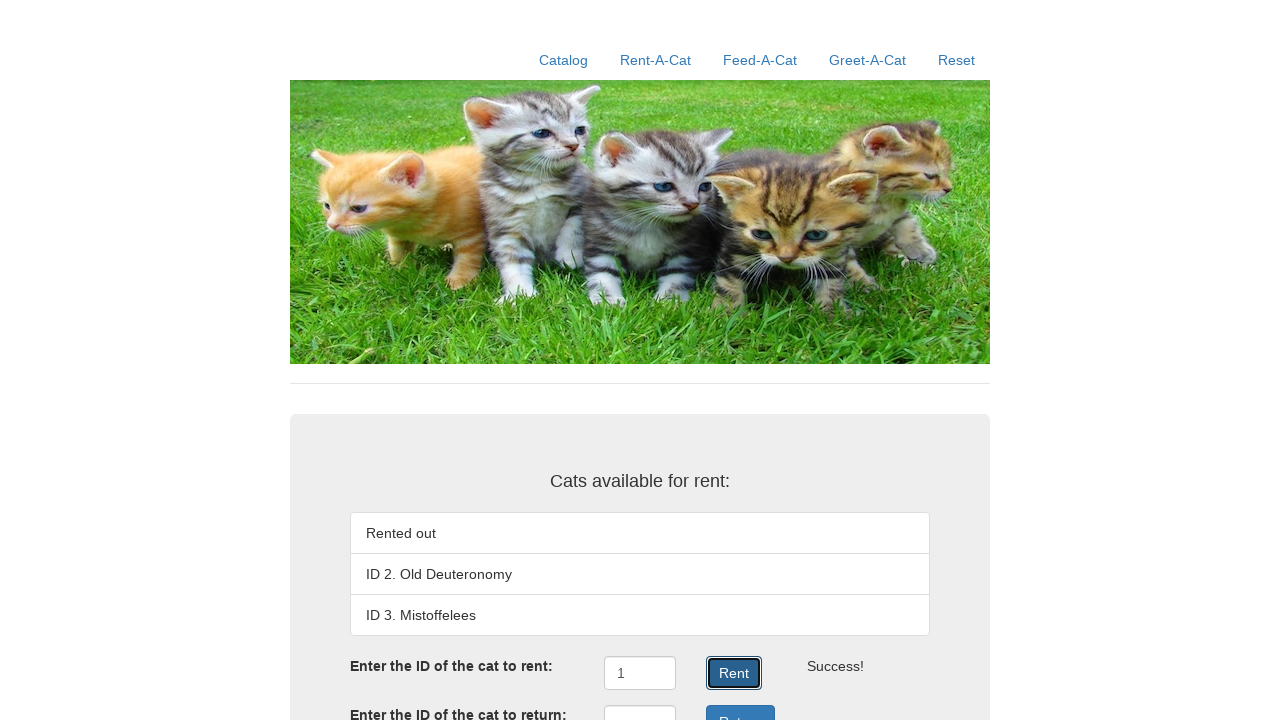

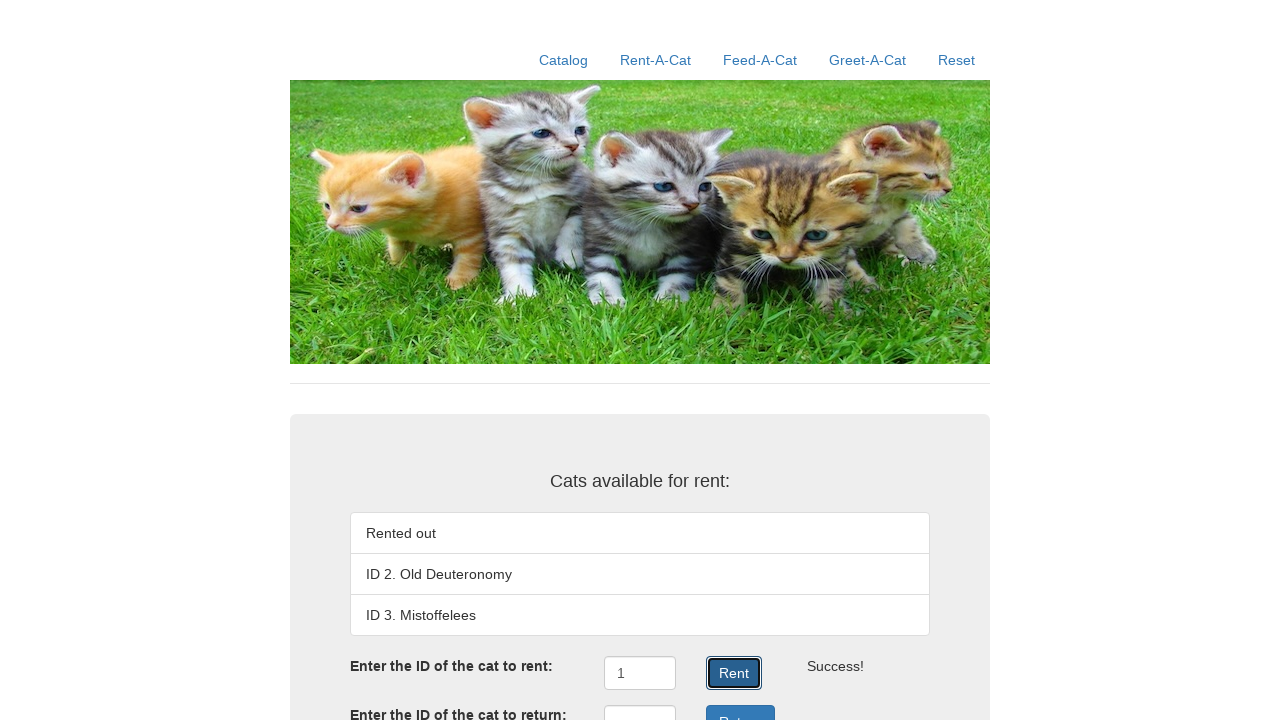